Tests drag and drop functionality by dragging an element and dropping it onto a target

Starting URL: http://jqueryui.com/resources/demos/droppable/default.html

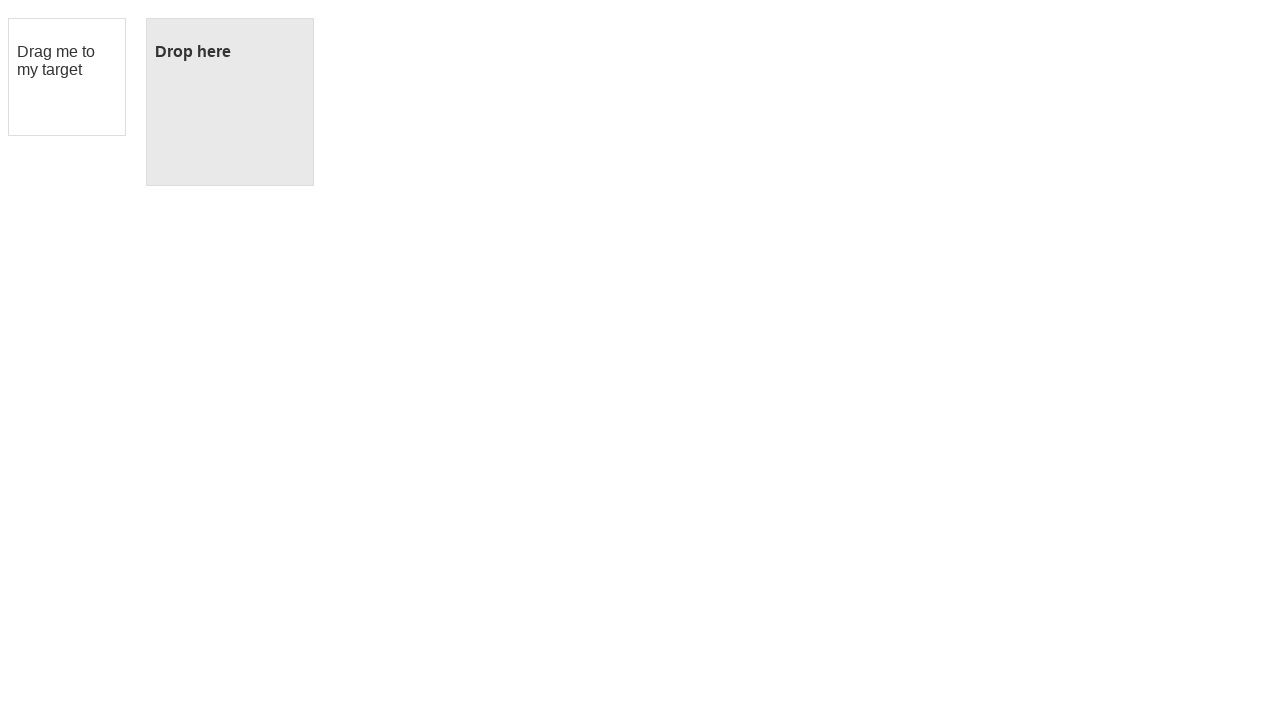

Navigated to drag and drop demo page
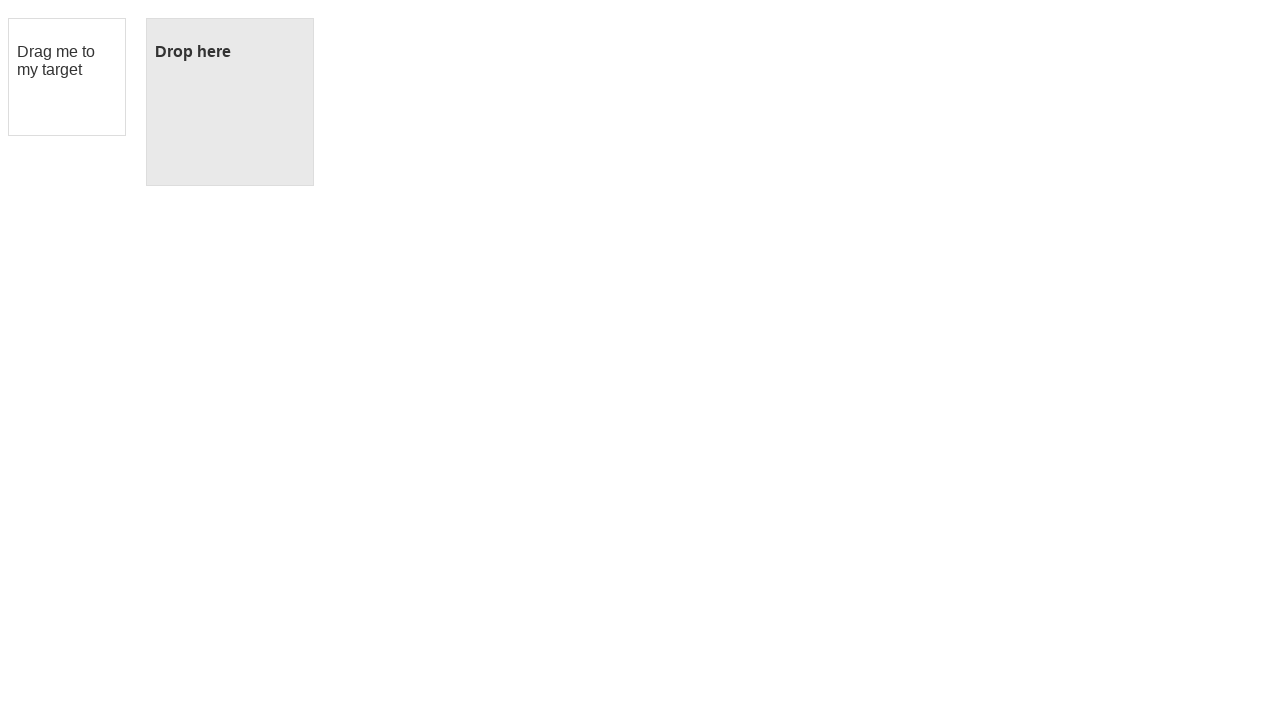

Dragged and dropped draggable element onto droppable target at (230, 102)
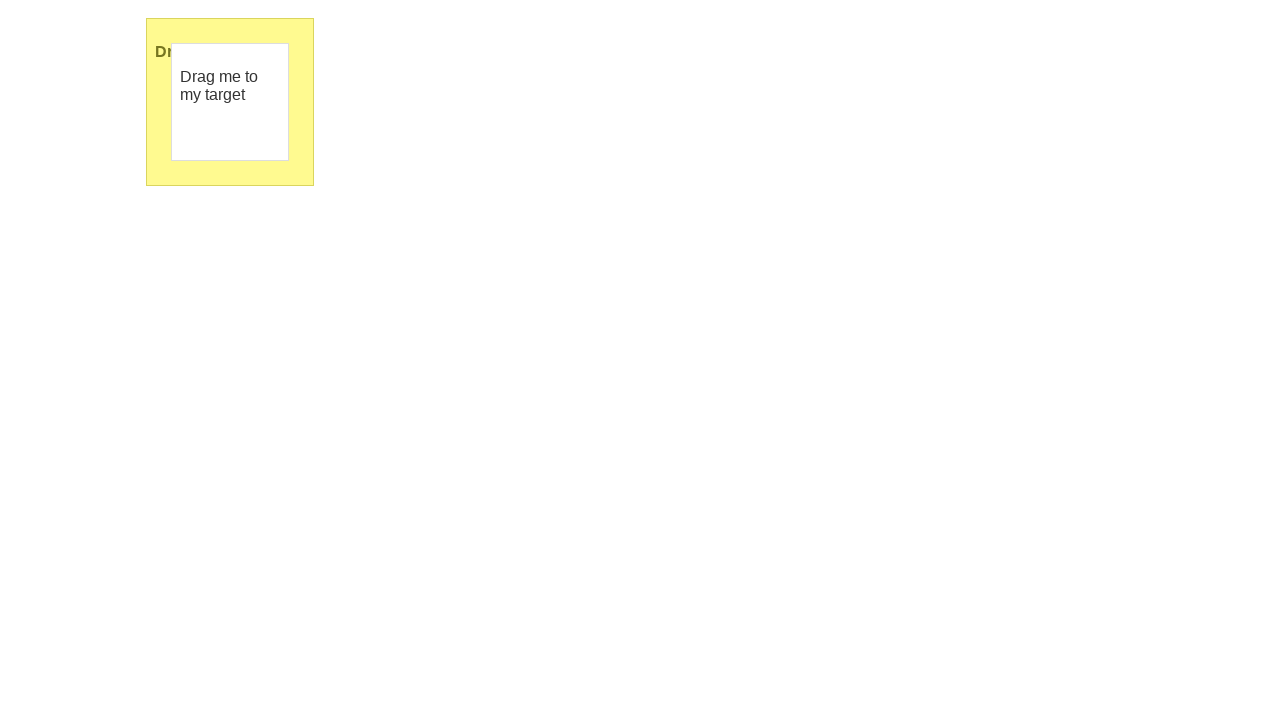

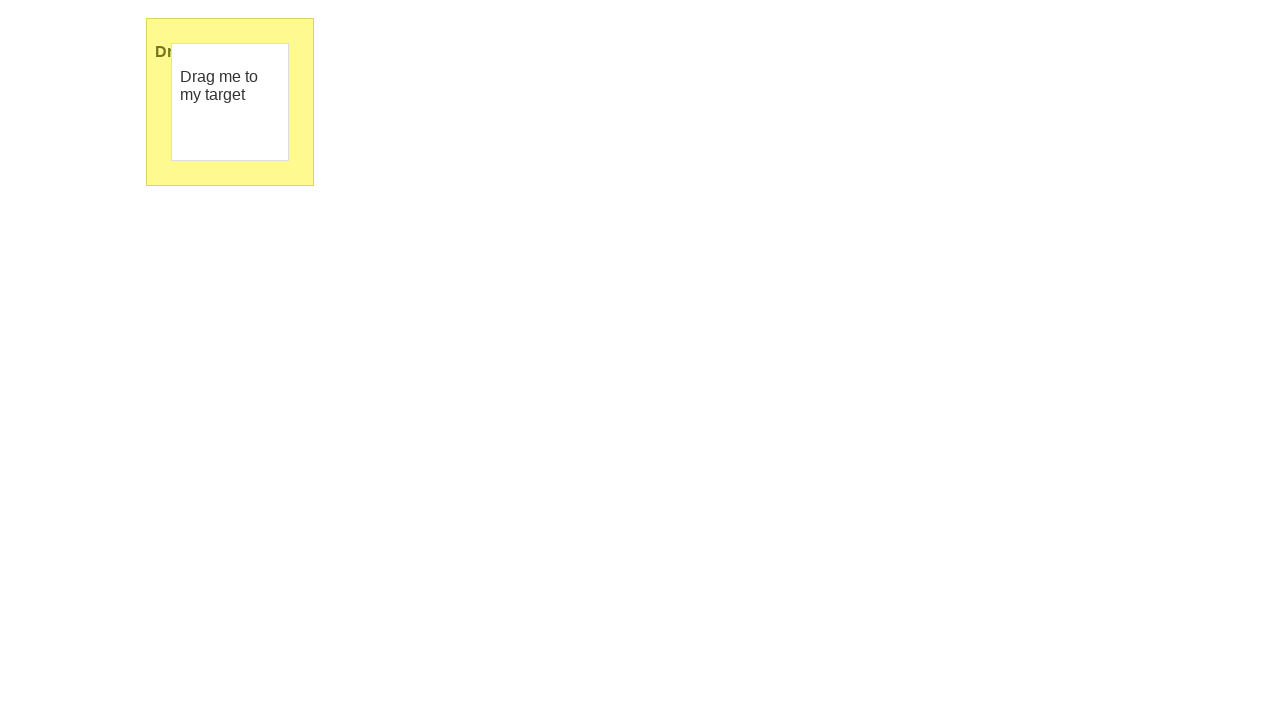